Demonstrates basic element interaction on Douban by locating the search input field, typing a search query, and then clearing the input field.

Starting URL: https://www.douban.com

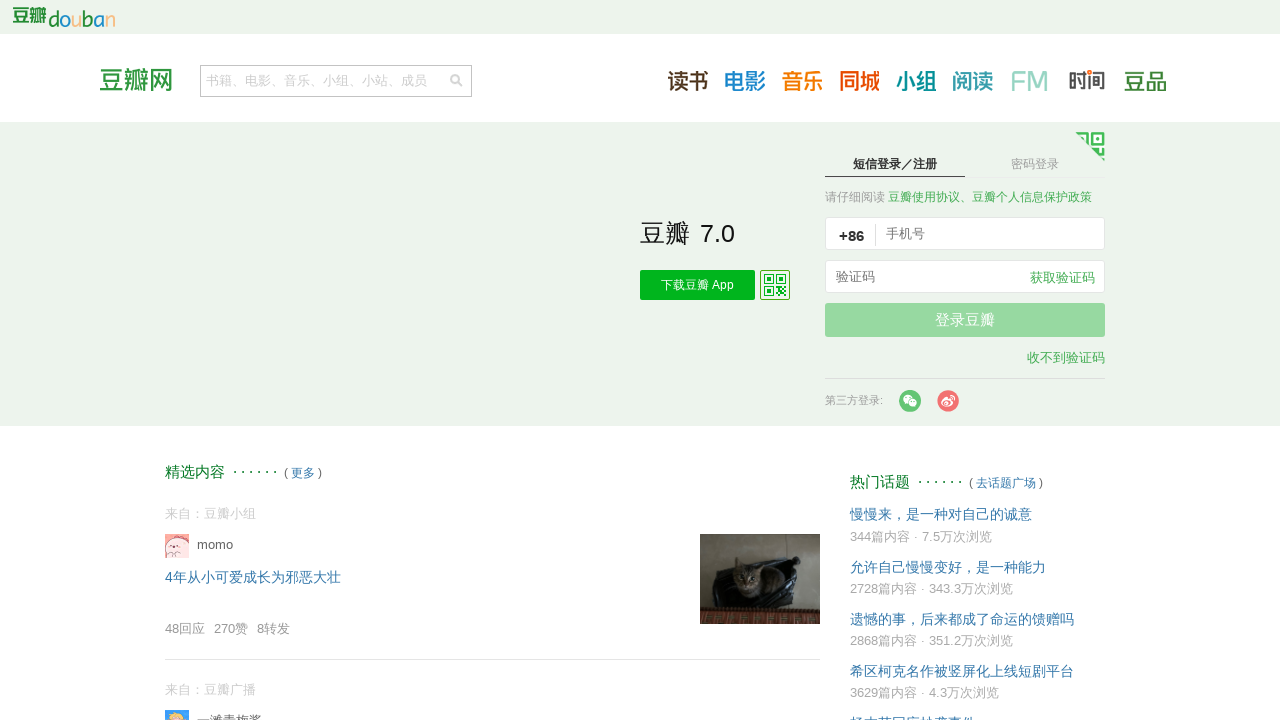

Filled search input field with '王者荣耀' on input[name='q']
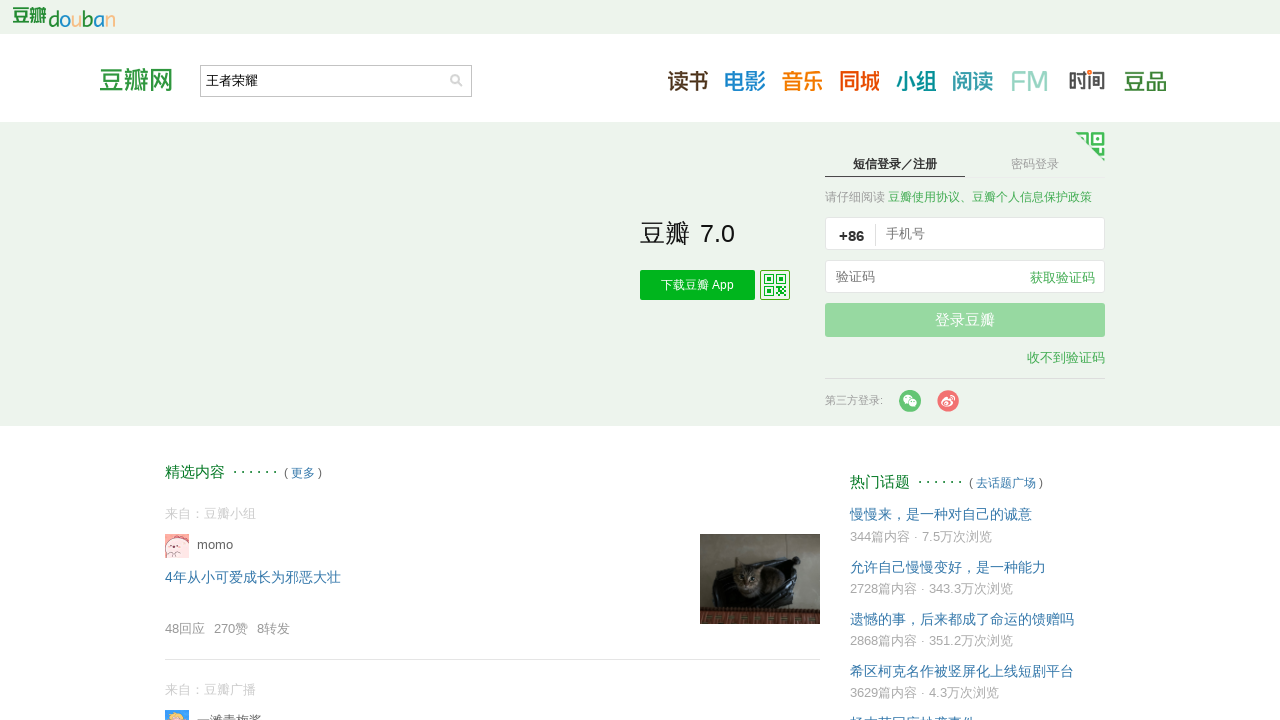

Cleared the search input field on input[name='q']
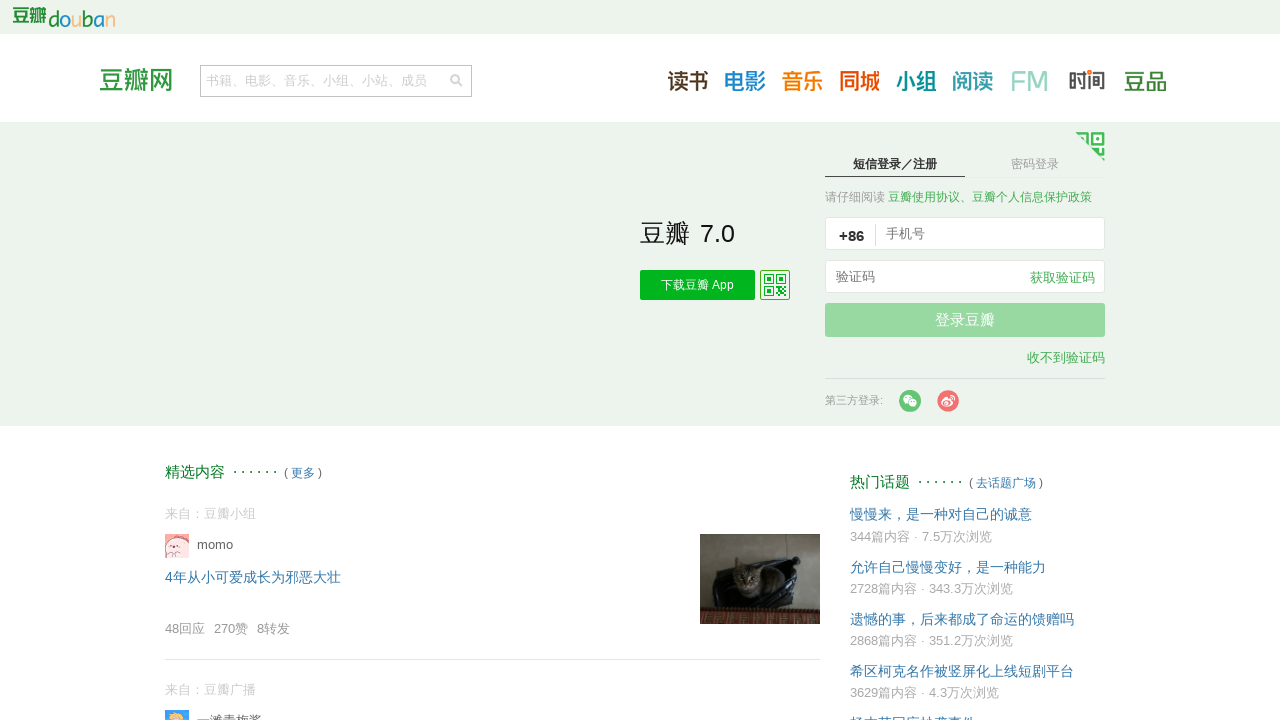

Verified search input field exists on page
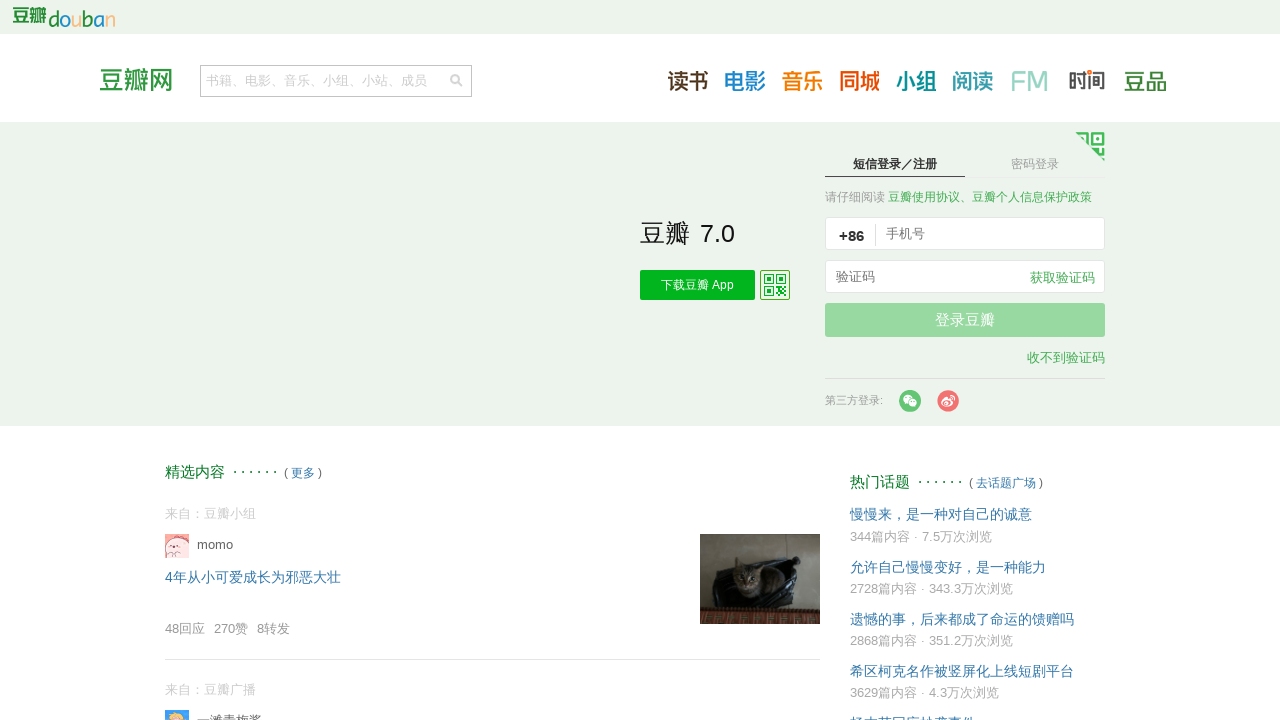

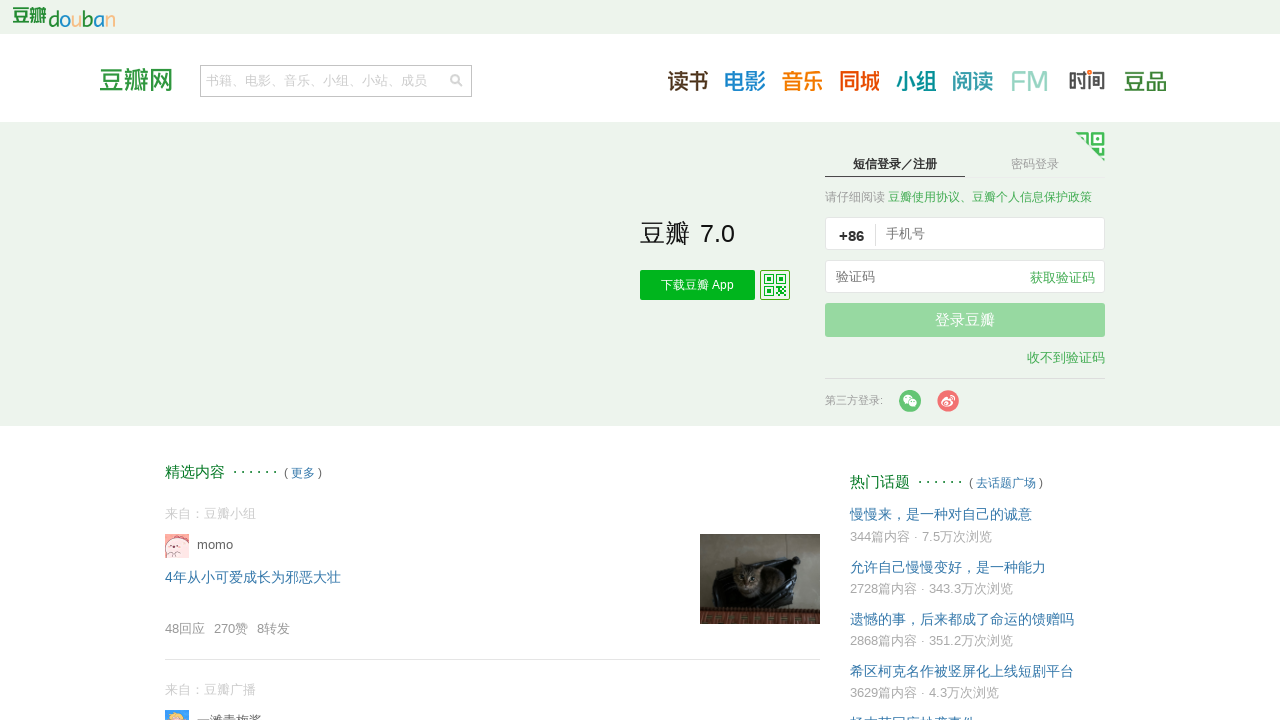